Tests table sorting functionality by clicking the Due column header and verifying values are sorted in ascending order

Starting URL: http://the-internet.herokuapp.com/tables

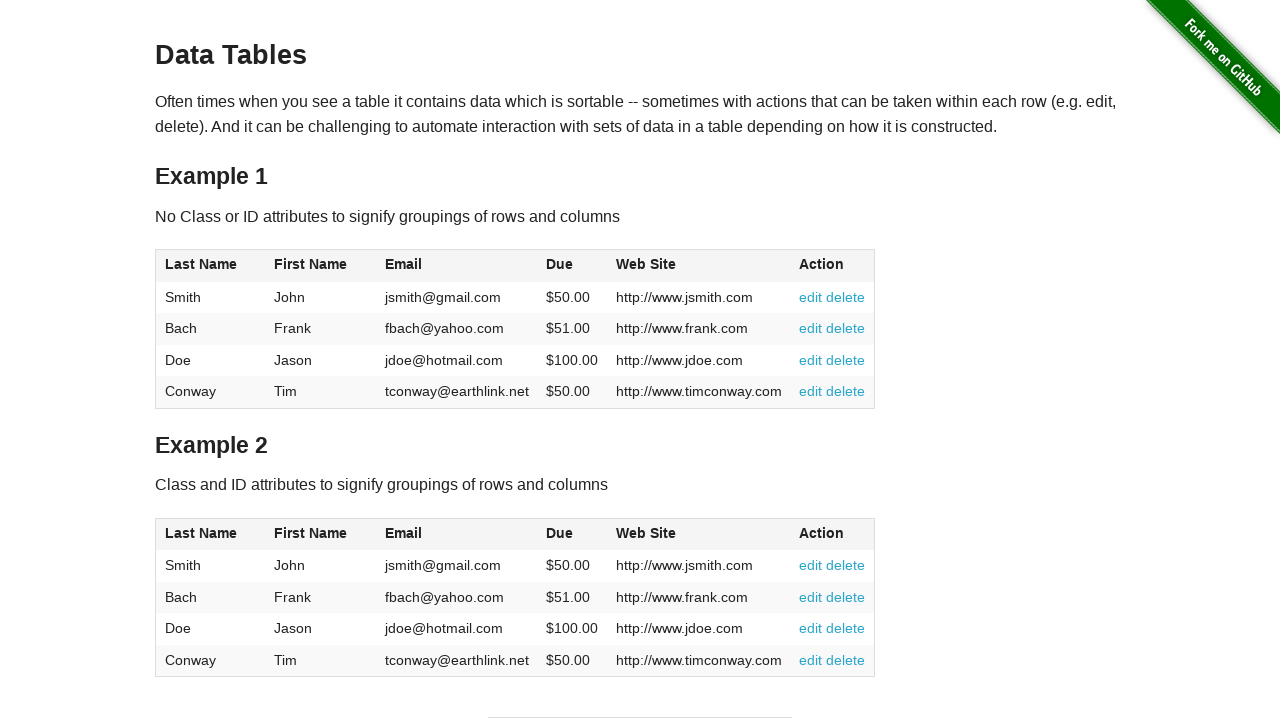

Clicked Due column header (4th column) to sort at (572, 266) on #table1 thead tr th:nth-of-type(4)
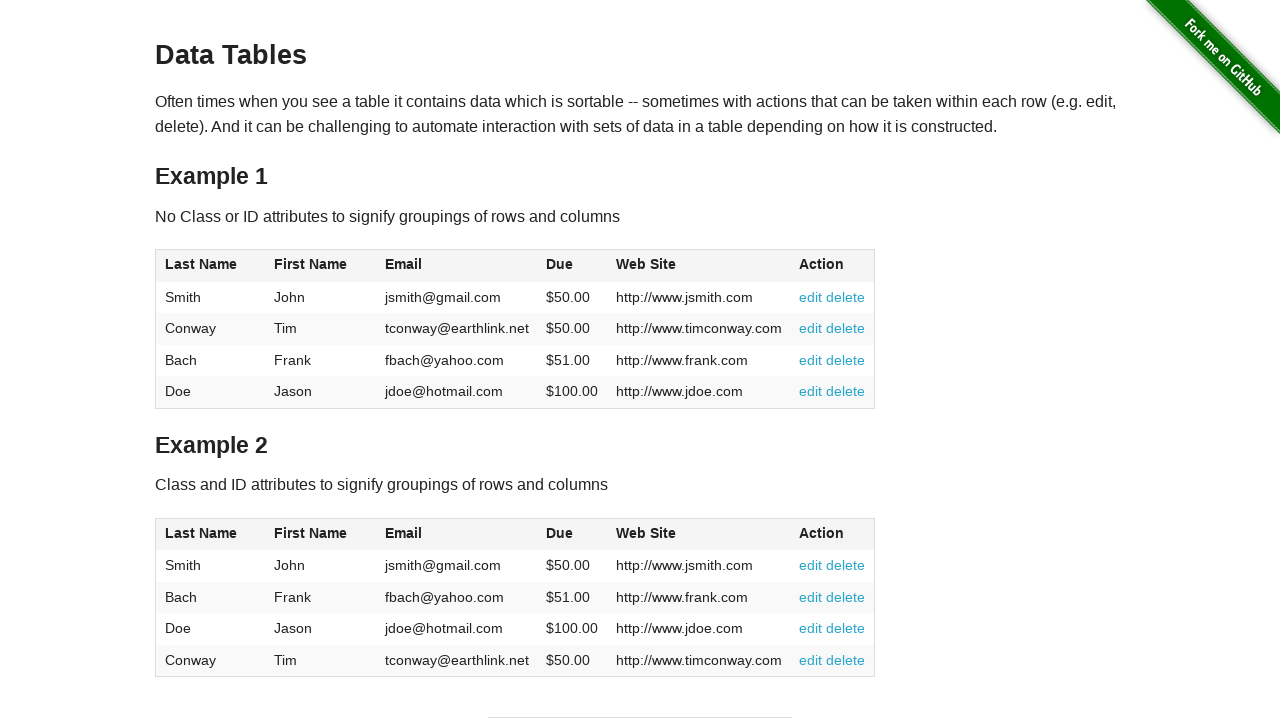

Waited for Due column values to load in table body
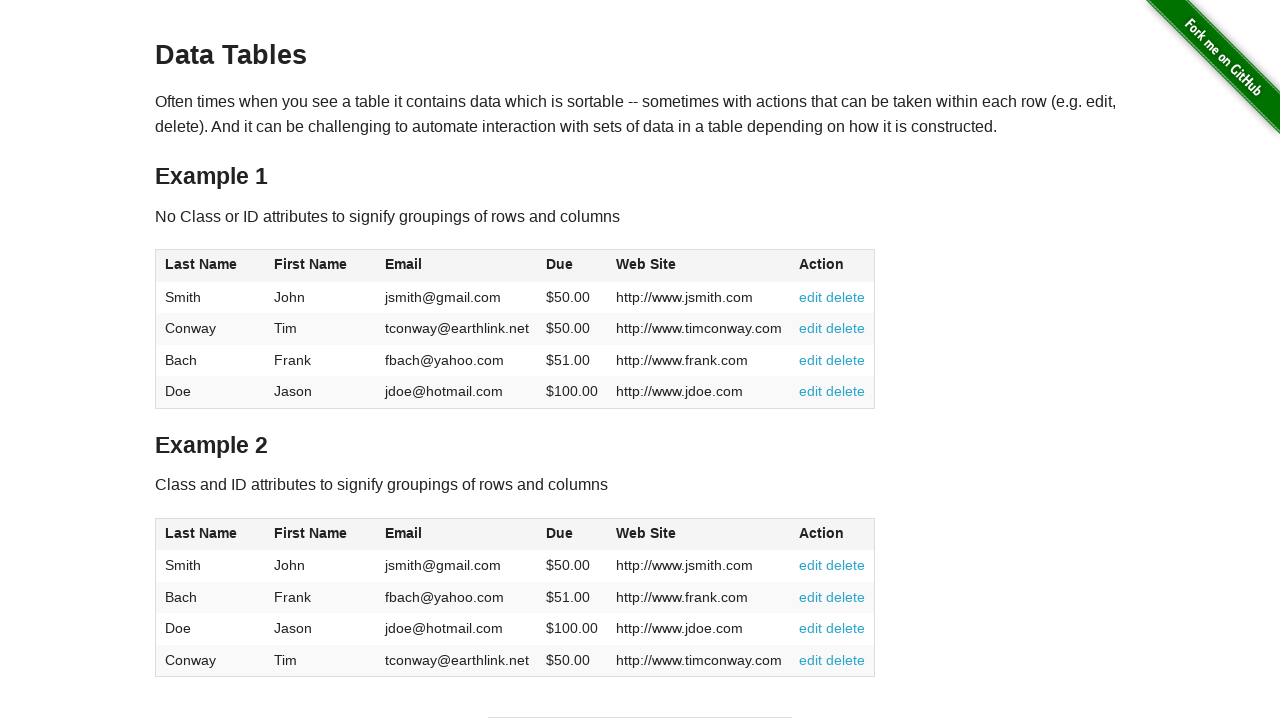

Extracted all Due column values from table rows
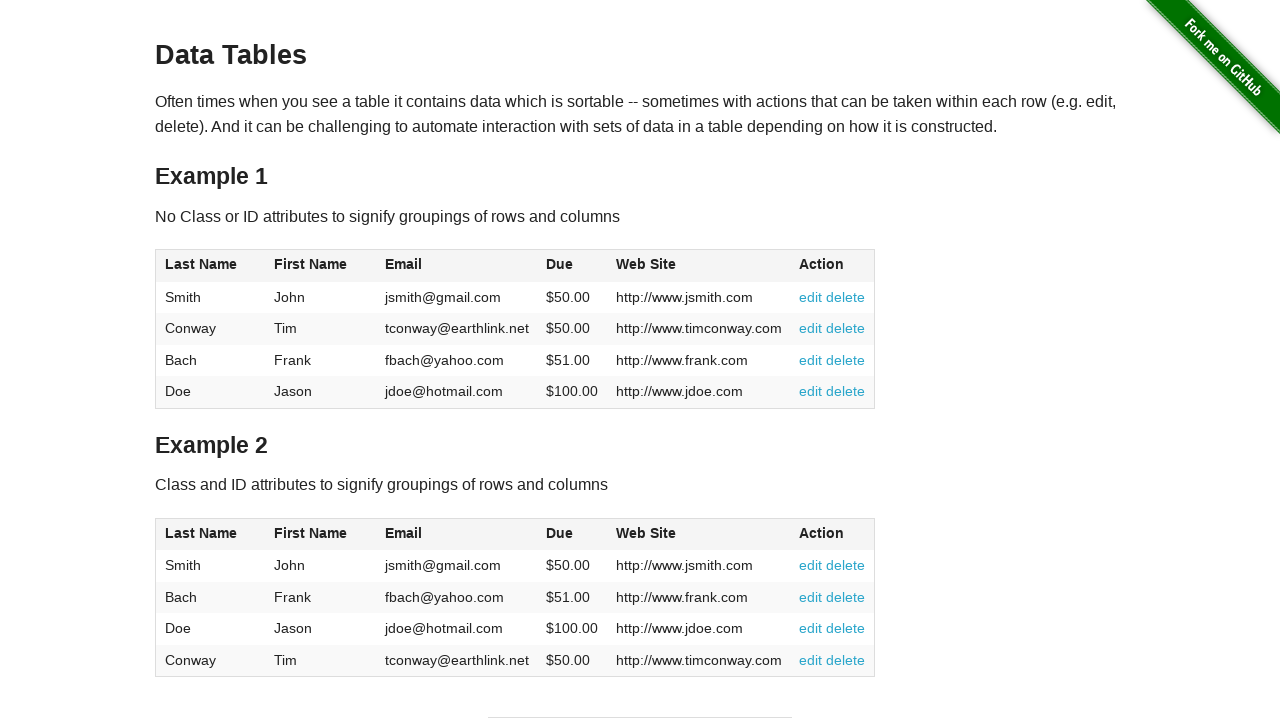

Parsed Due values as floats by removing dollar signs
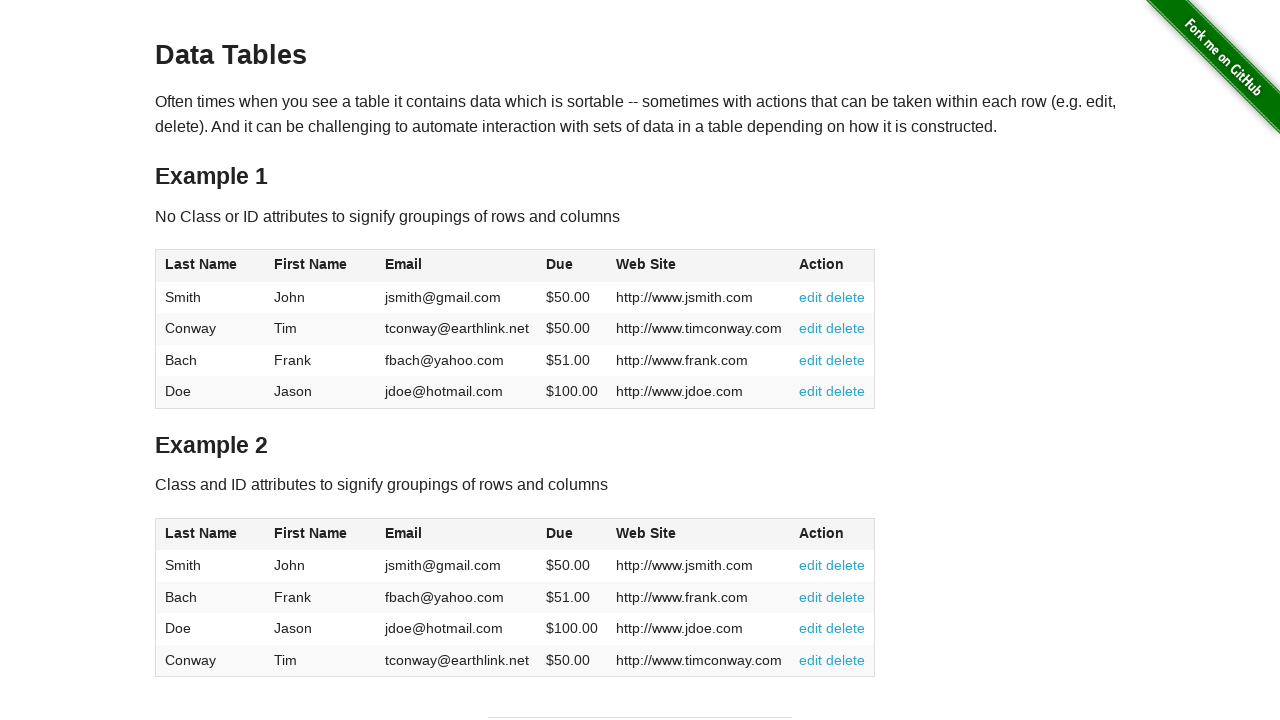

Verified Due values are in ascending order: 50.0 <= 50.0
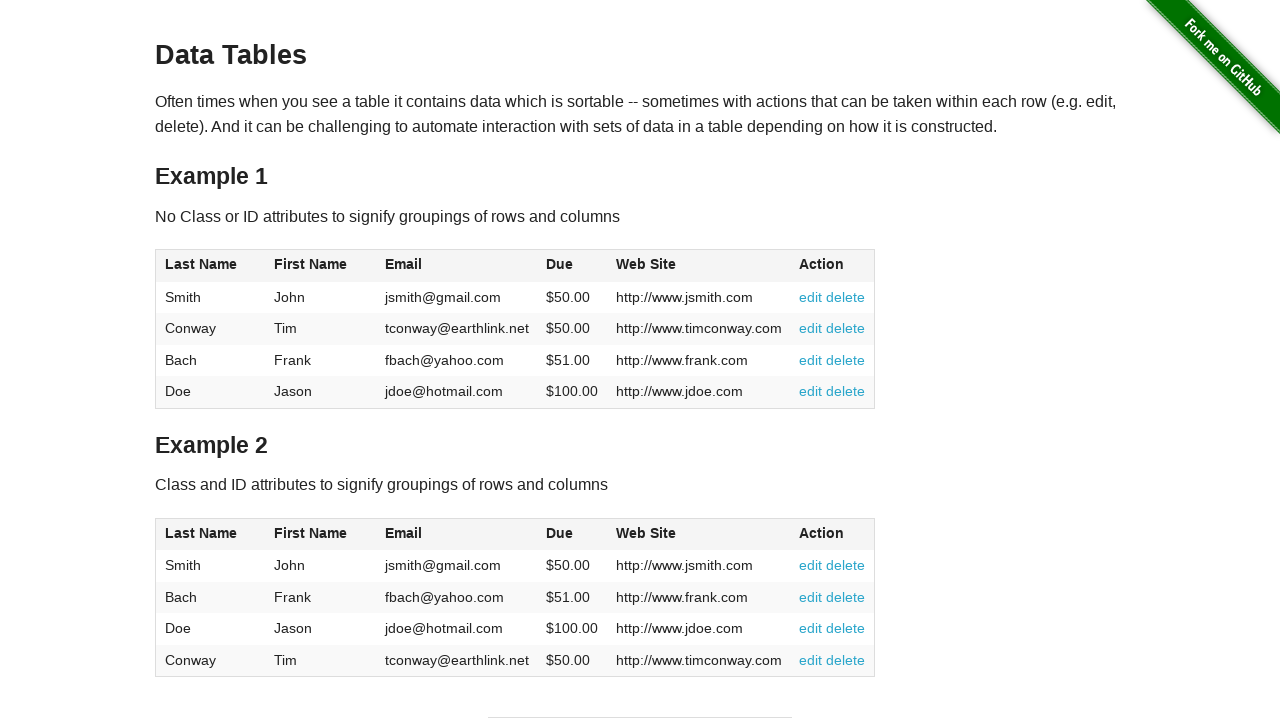

Verified Due values are in ascending order: 50.0 <= 51.0
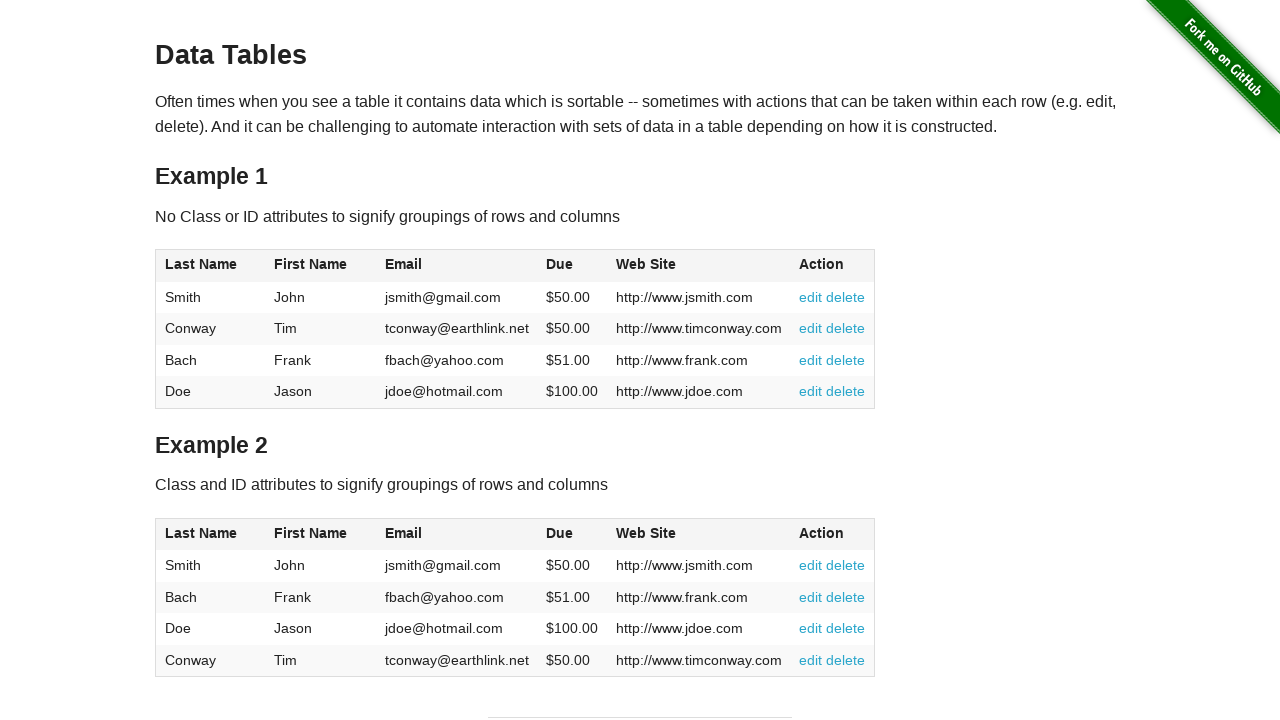

Verified Due values are in ascending order: 51.0 <= 100.0
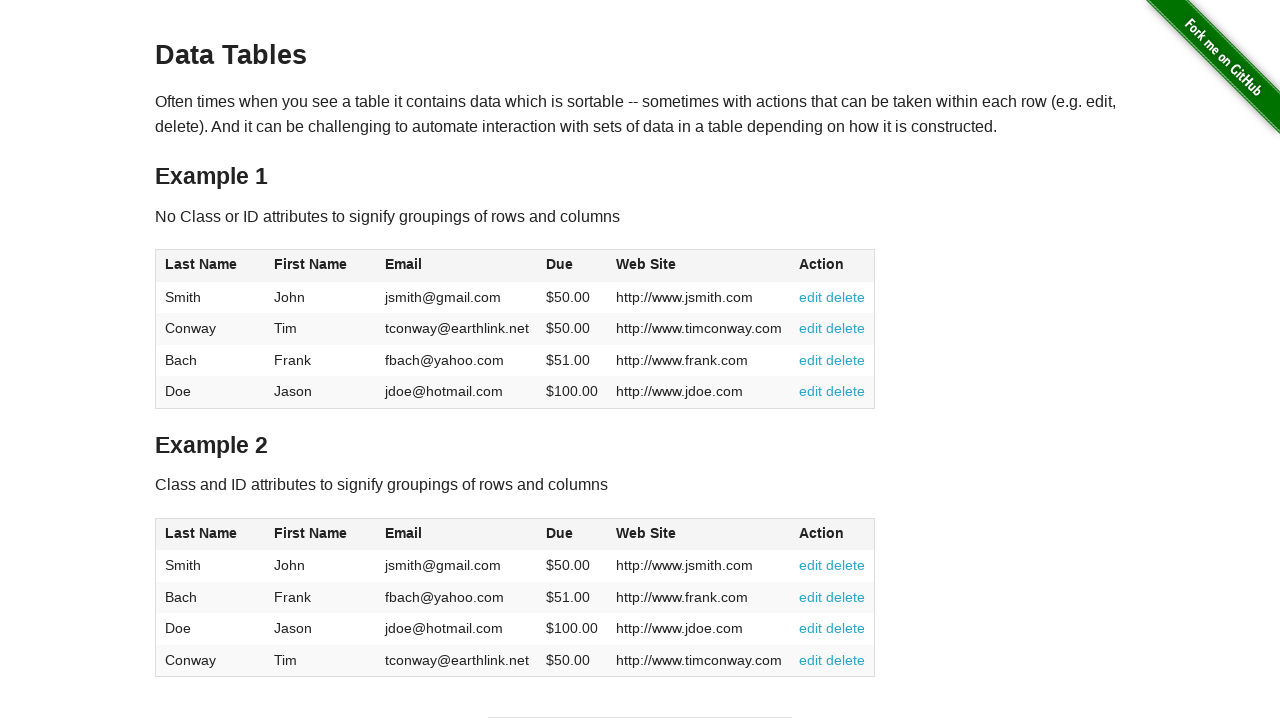

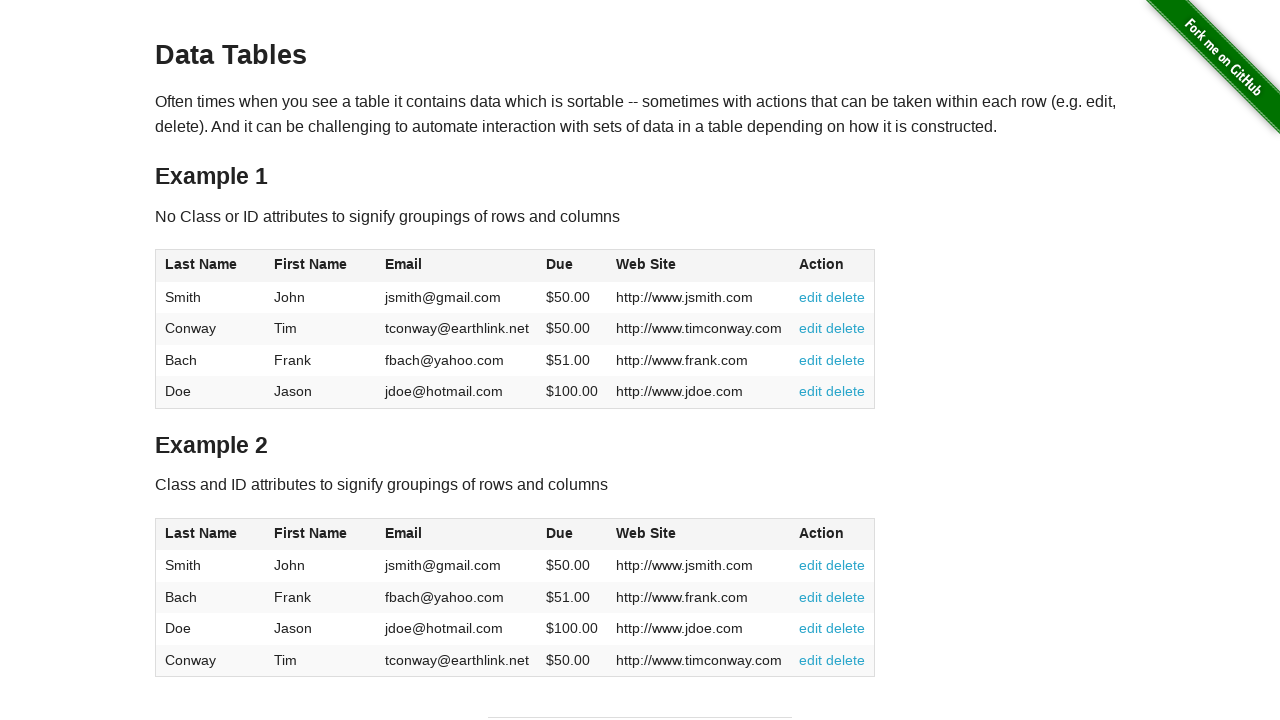